Tests clicking the Elemental Selenium link, switching to a new tab, and verifying navigation to the external site

Starting URL: https://the-internet.herokuapp.com/add_remove_elements/

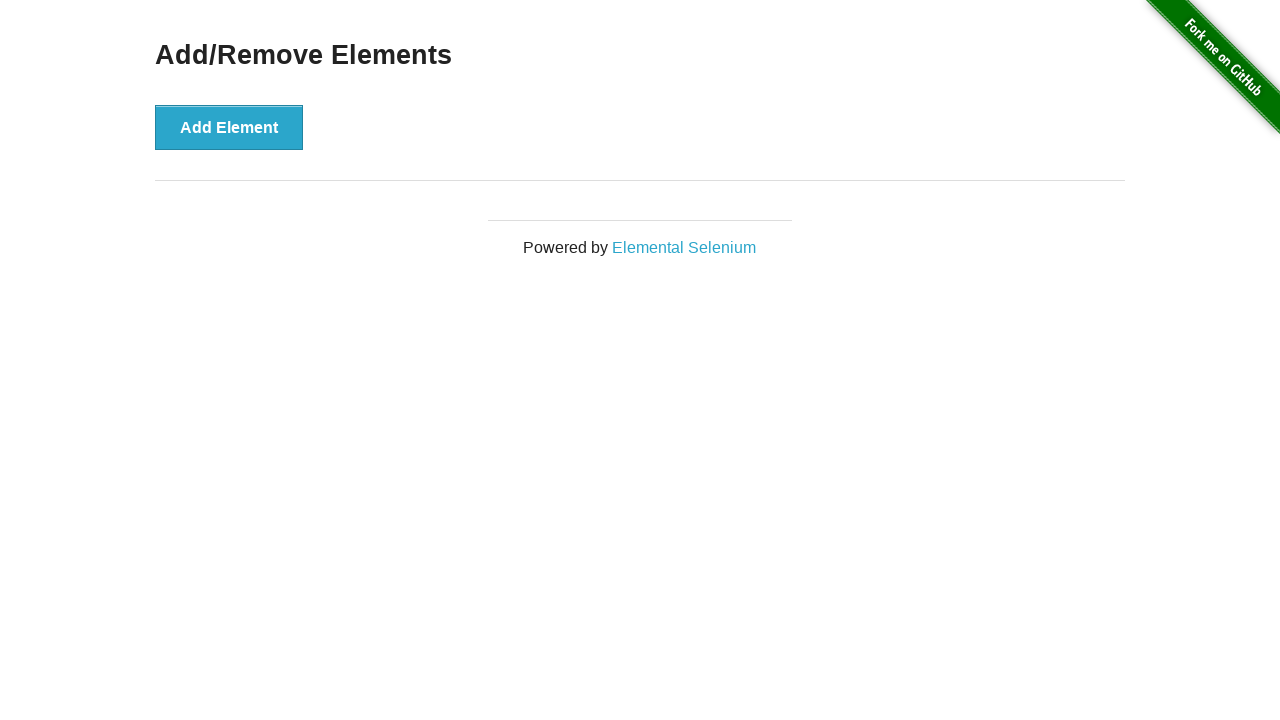

Located Elemental Selenium link
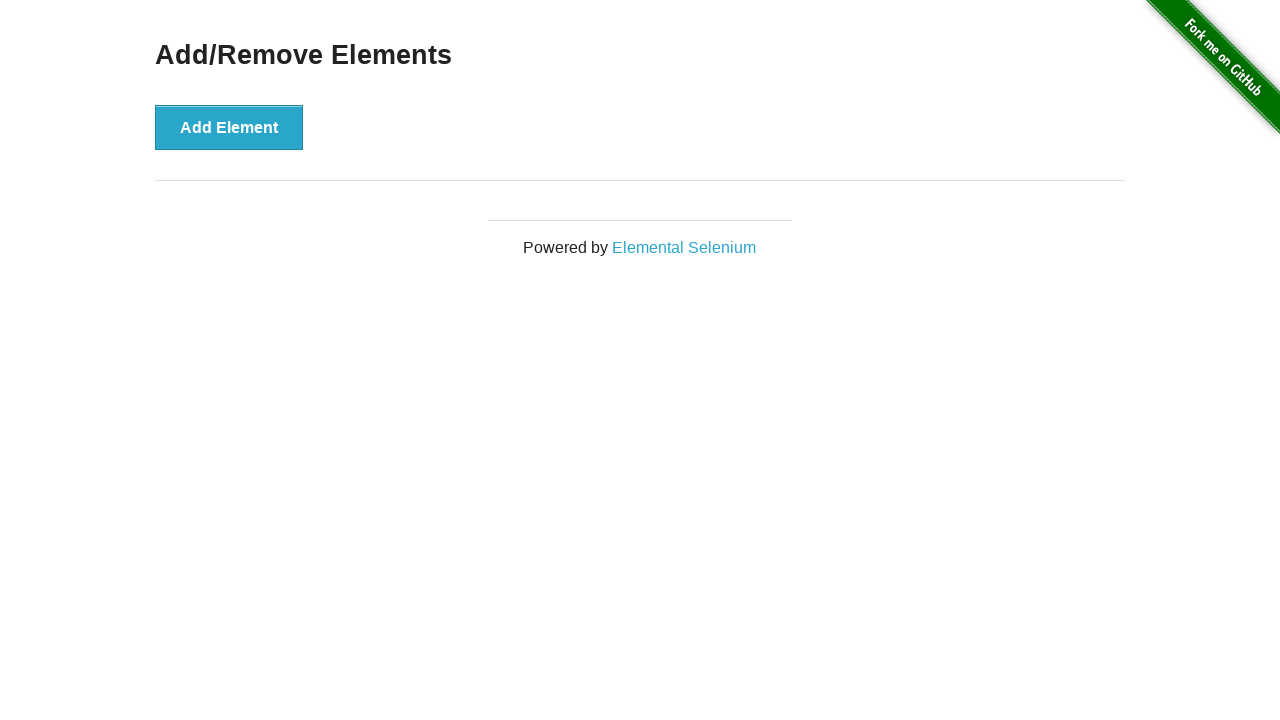

Verified Elemental Selenium link is visible
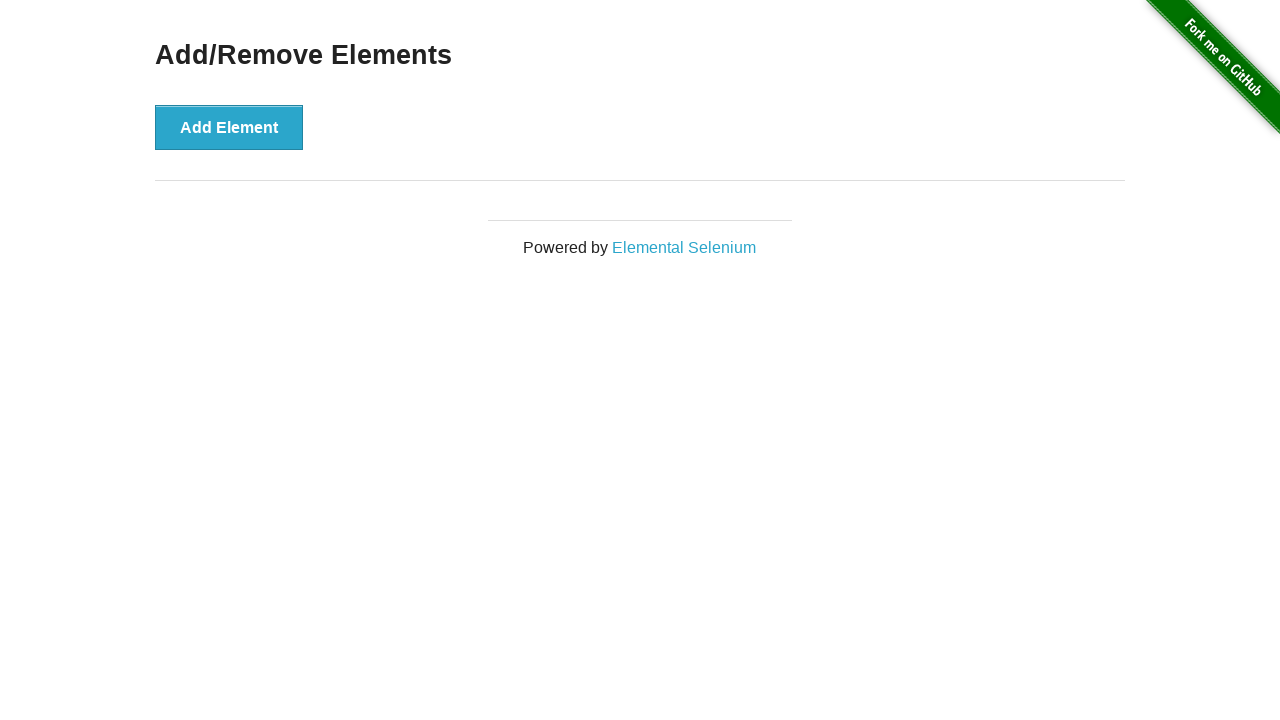

Clicked Elemental Selenium link at (684, 247) on text=Elemental Selenium
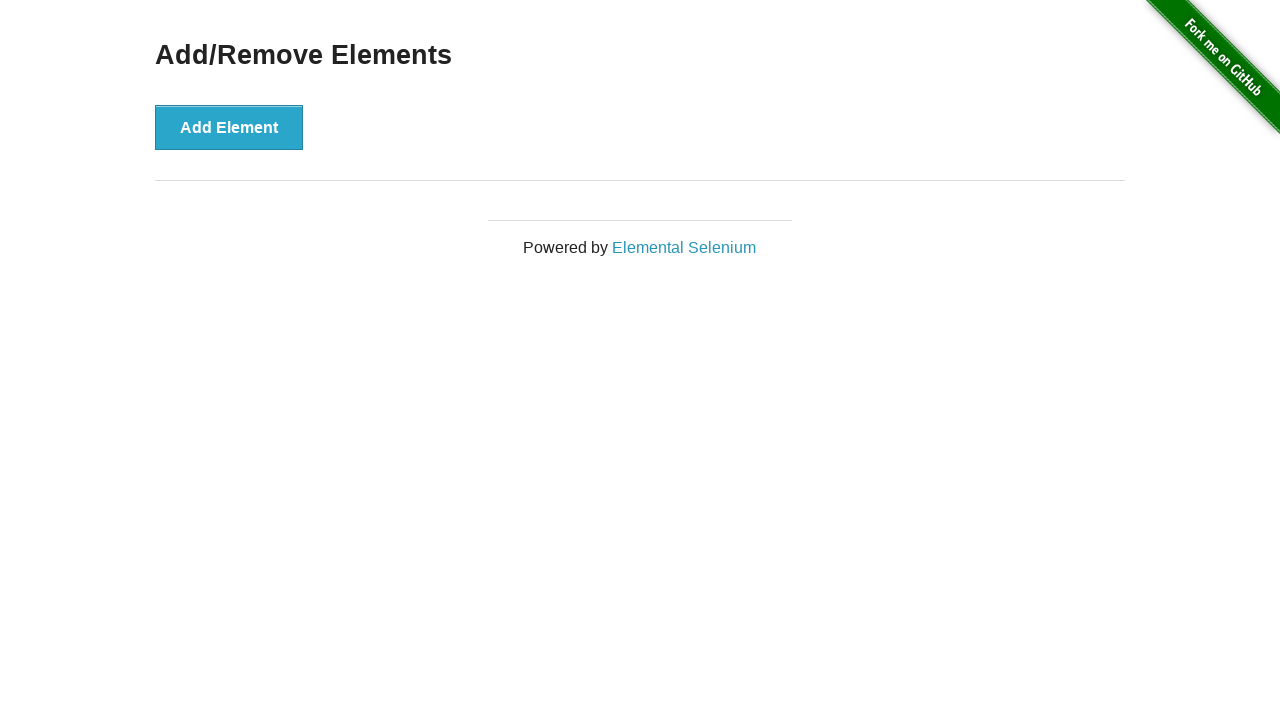

New tab opened and captured
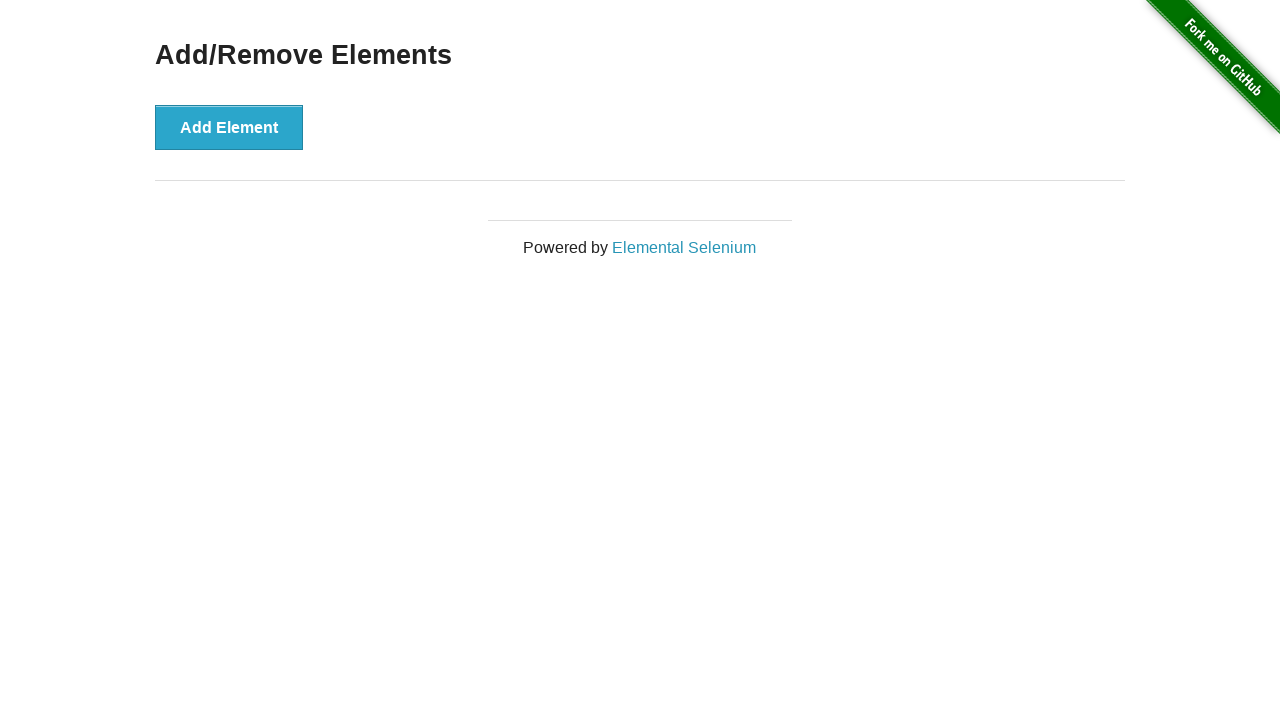

New tab page loaded completely
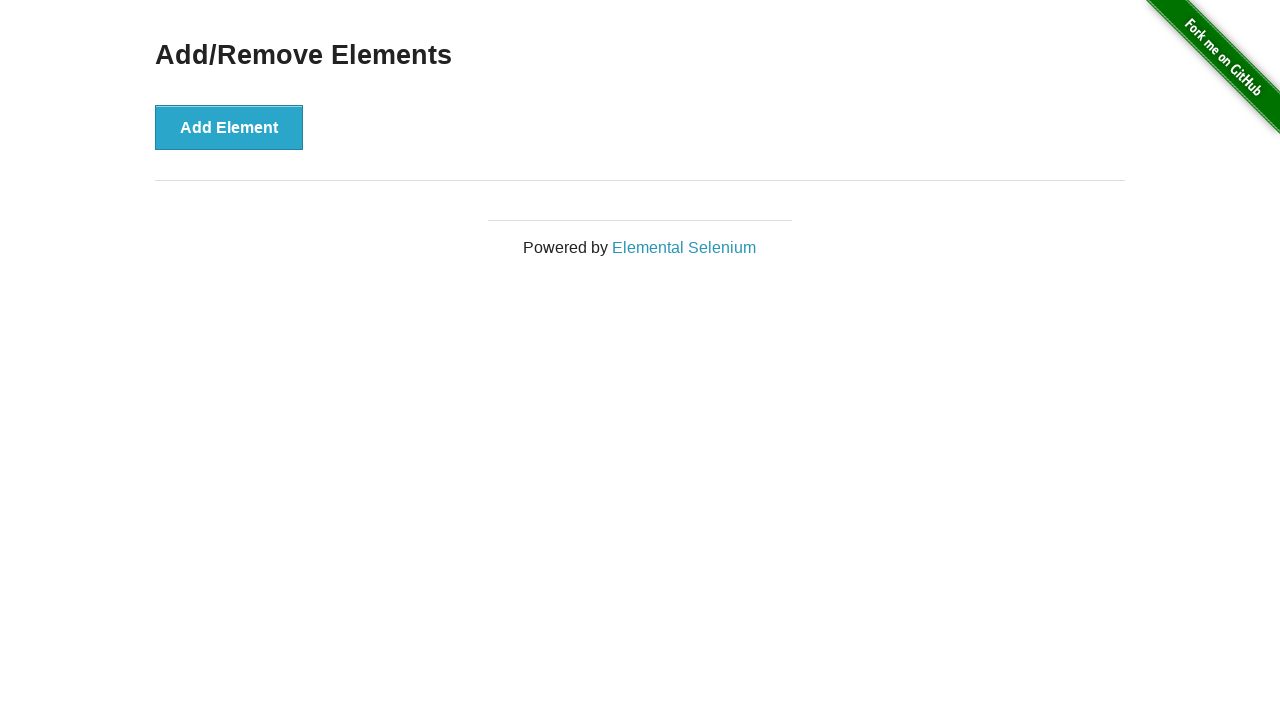

Verified navigation to elementalselenium.com
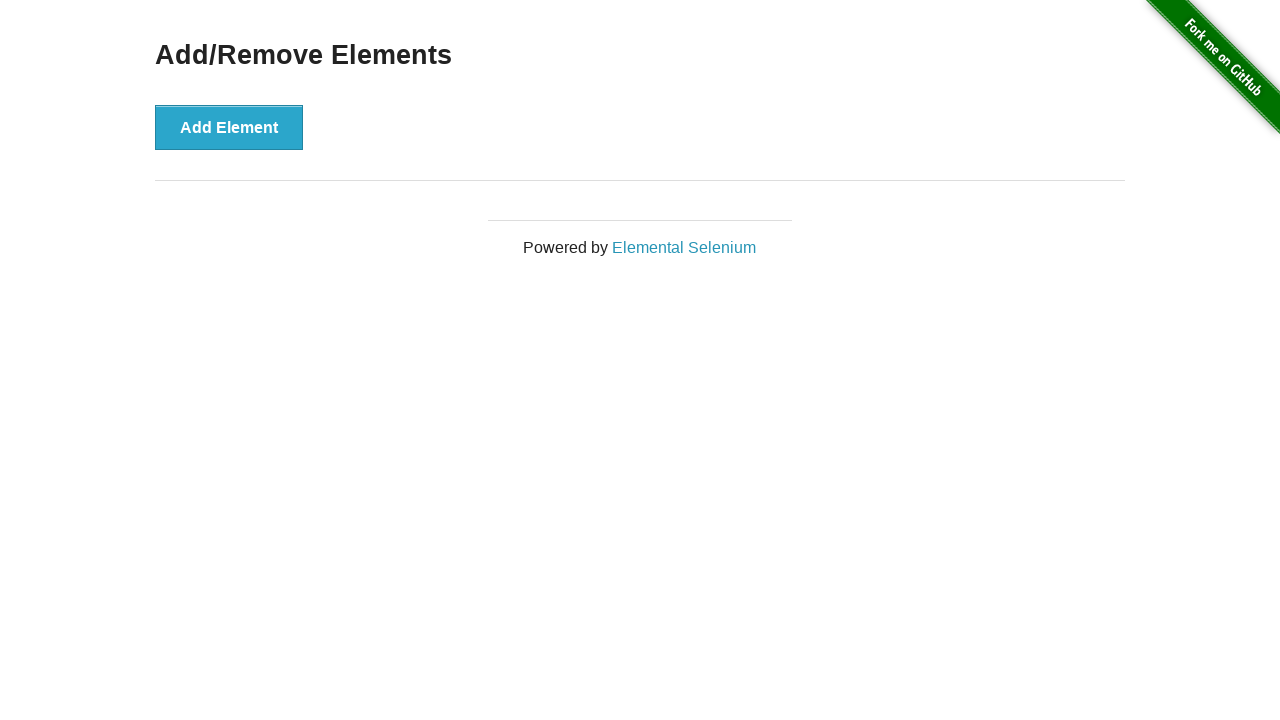

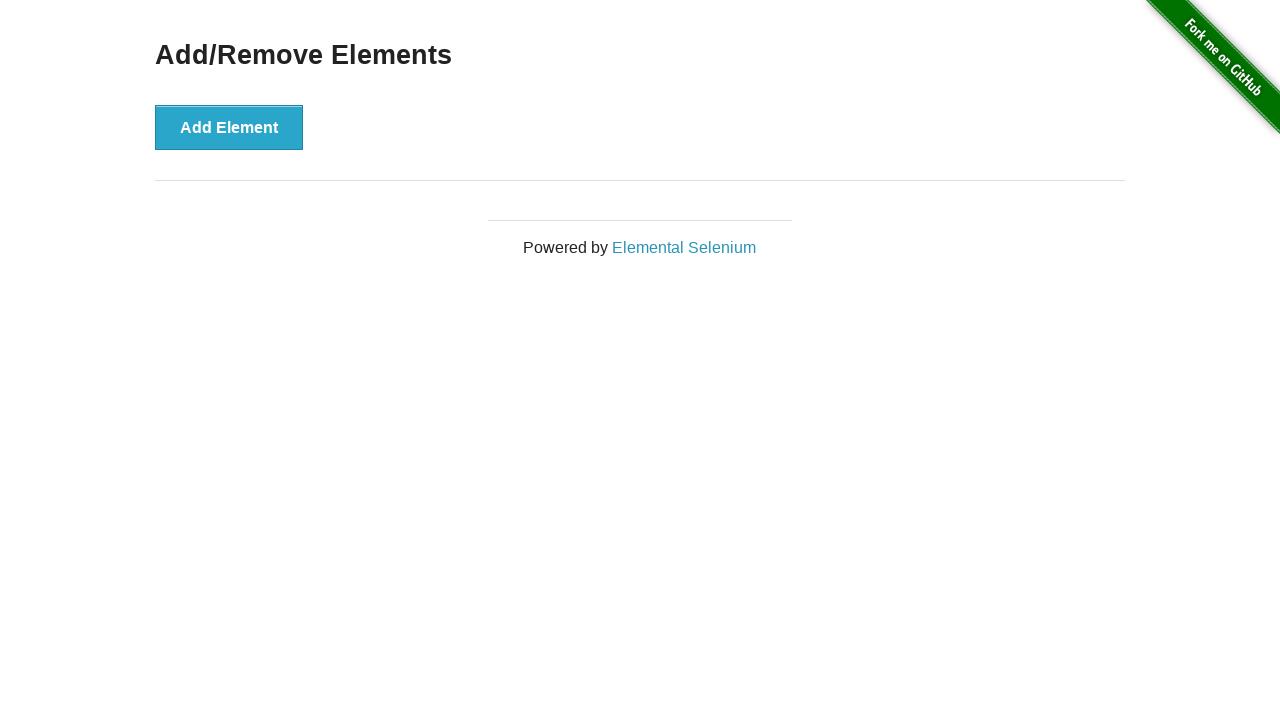